Tests that entering a valid number between 50 and 100 calculates and displays the correct square root in an alert

Starting URL: https://acctabootcamp.github.io/site/tasks/enter_a_number

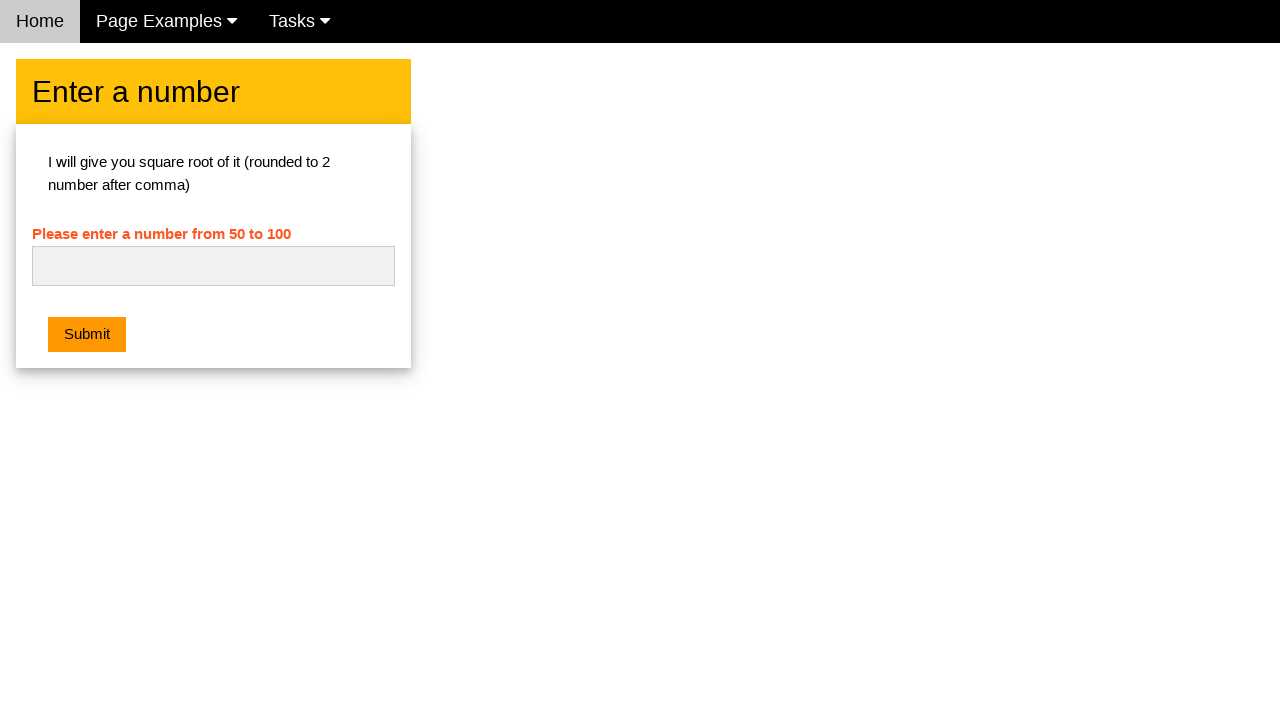

Cleared the input field on #numb
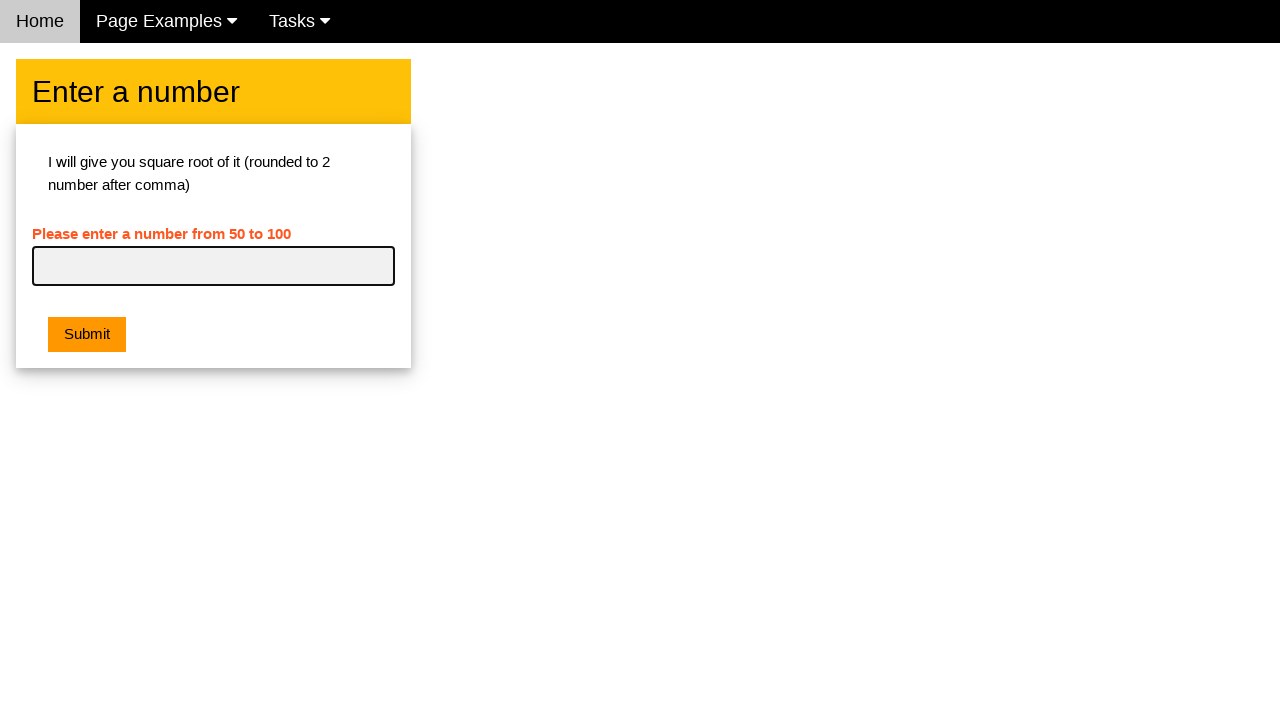

Entered valid number 81 in the input field on #numb
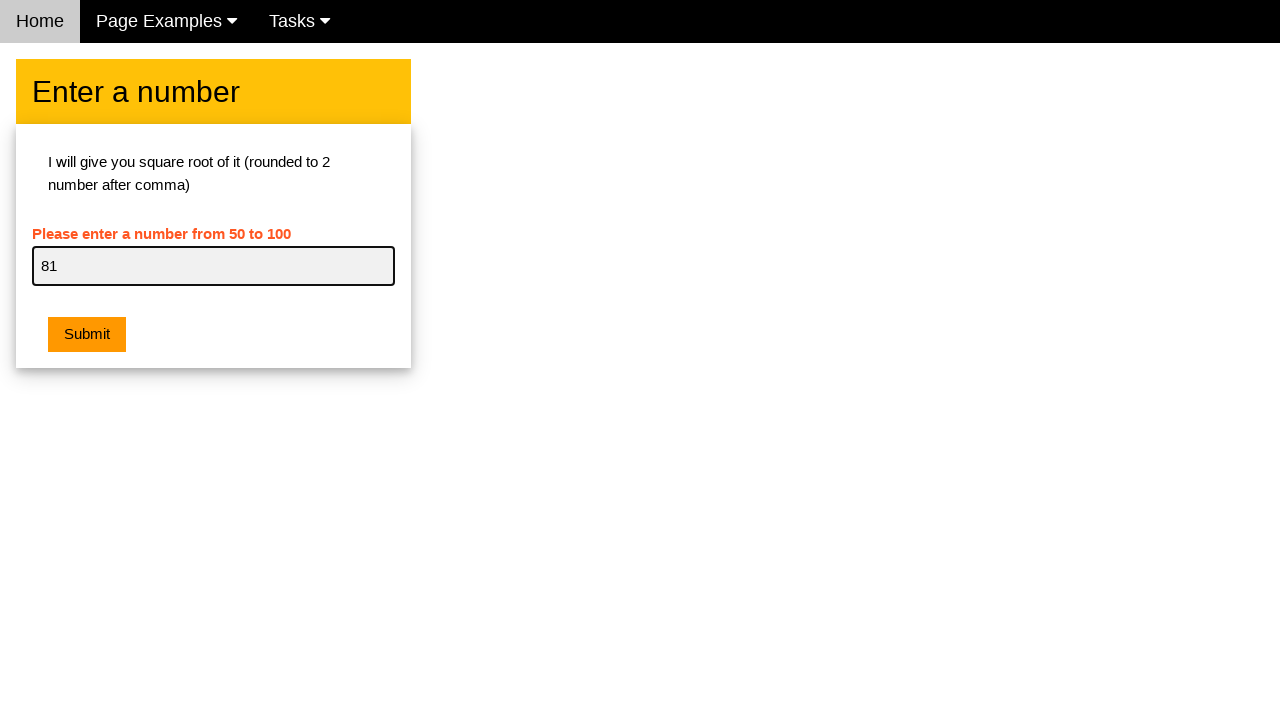

Clicked the submit button at (87, 335) on button
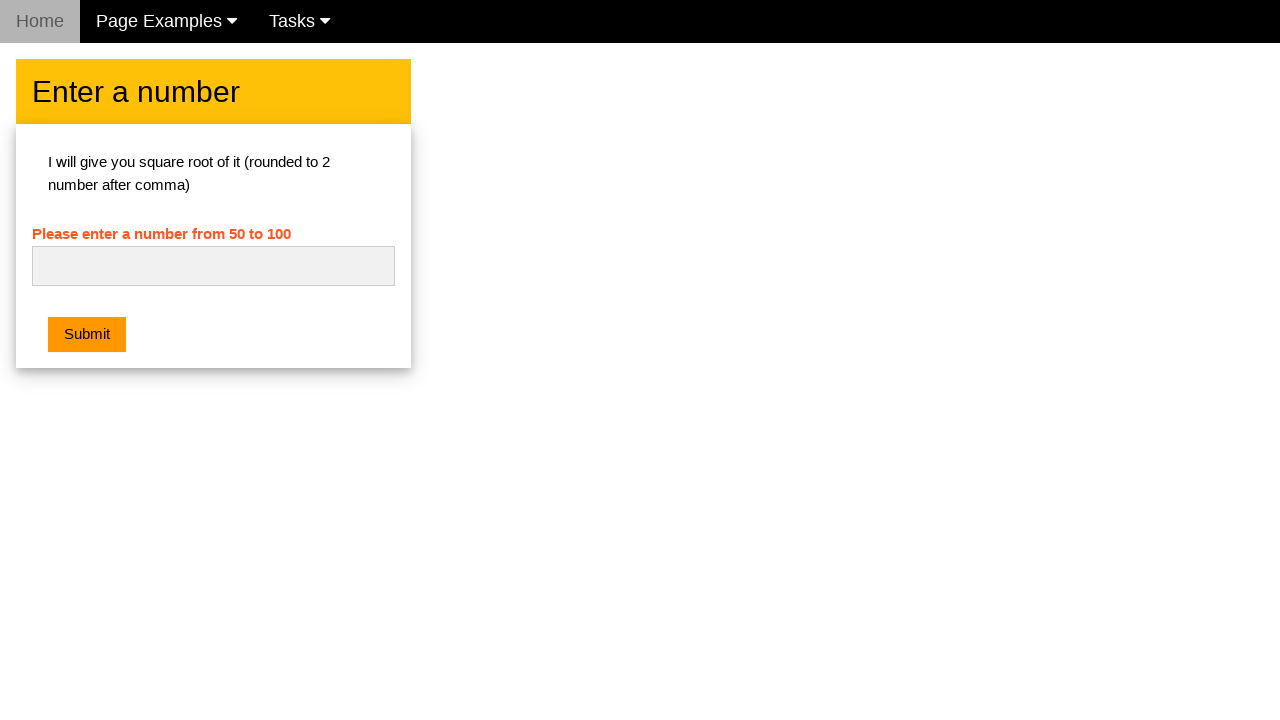

Set up dialog handler to accept alert
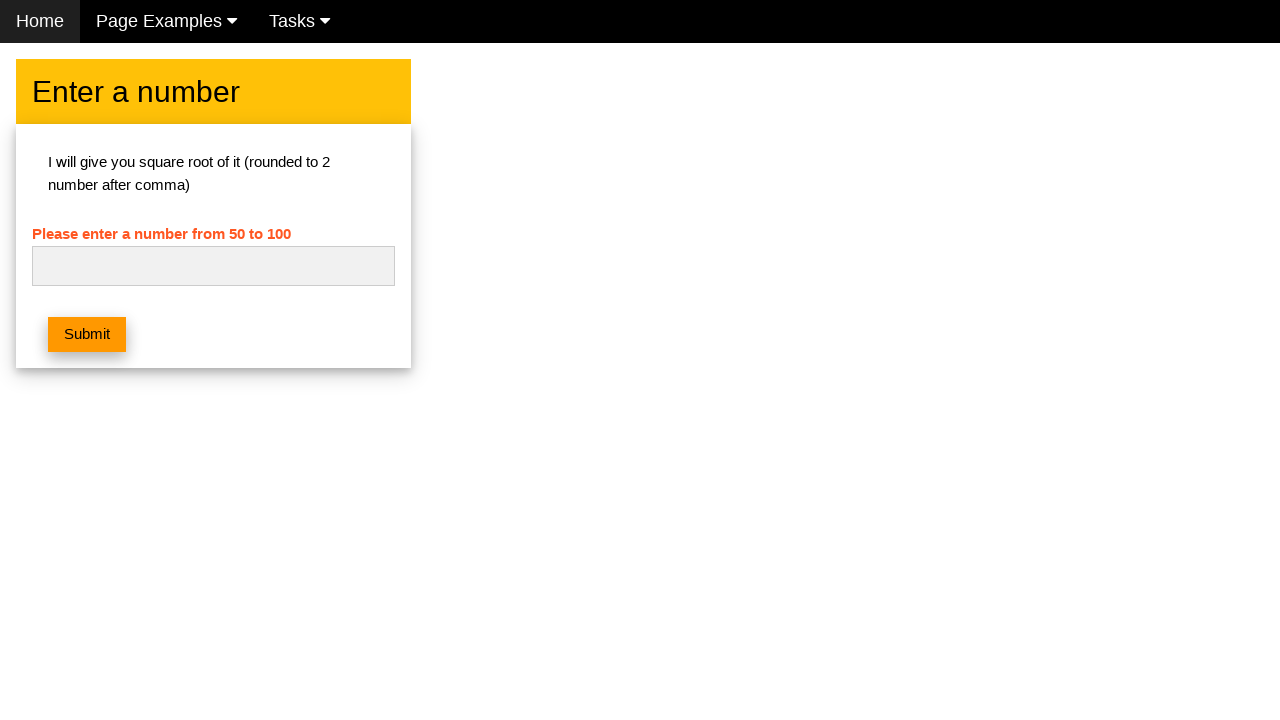

Waited for alert to appear and be handled
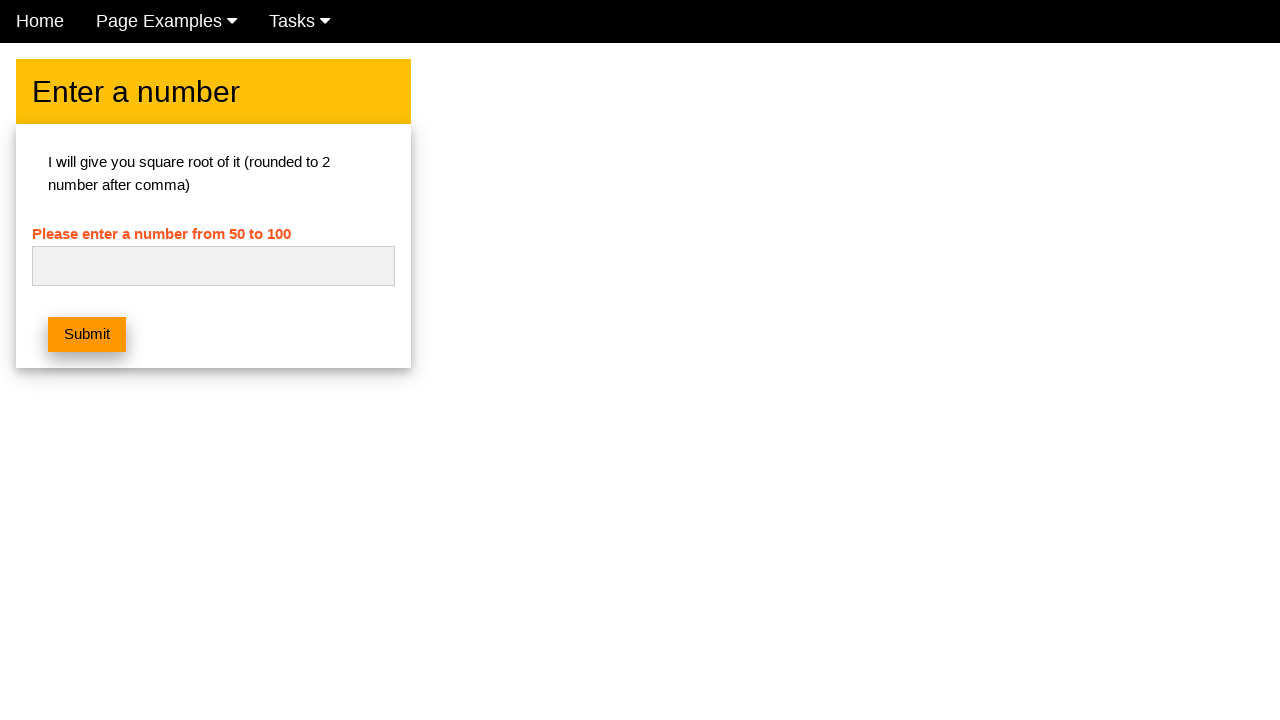

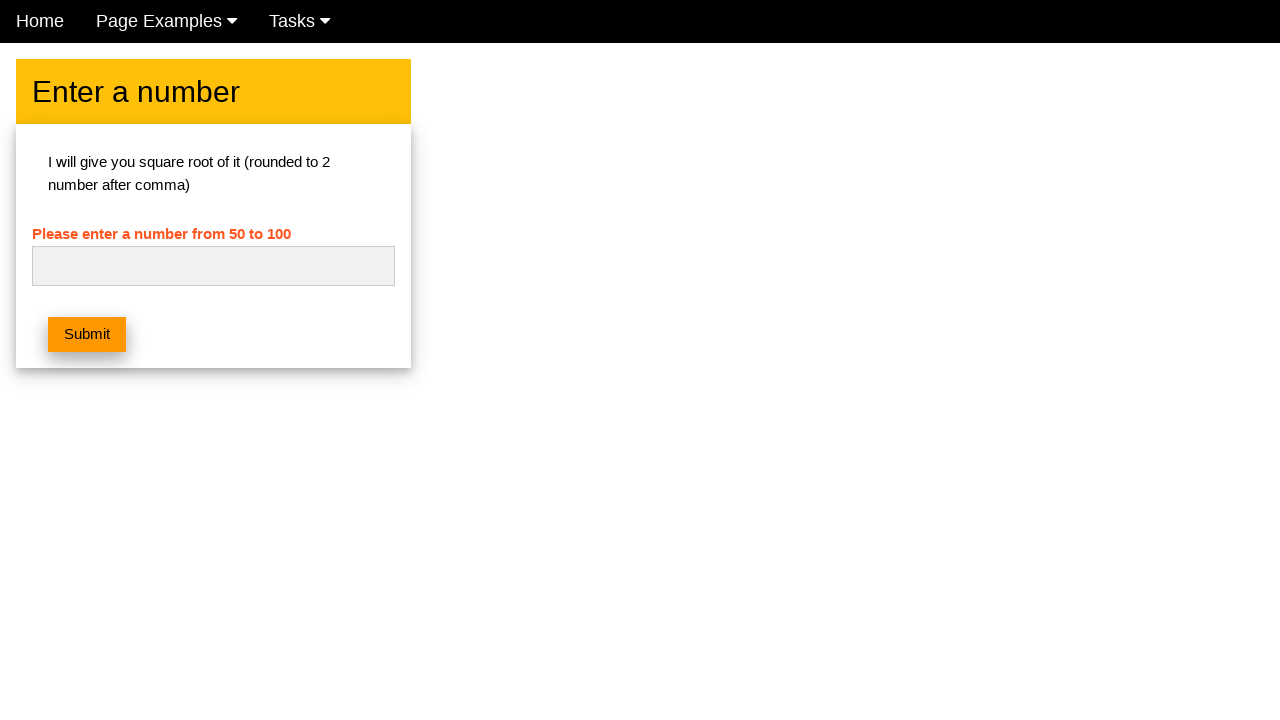